Tests e-commerce flow by selecting a Samsung Galaxy S6 product, adding it to cart, and navigating to the cart to verify the product was added

Starting URL: https://www.demoblaze.com/index.html

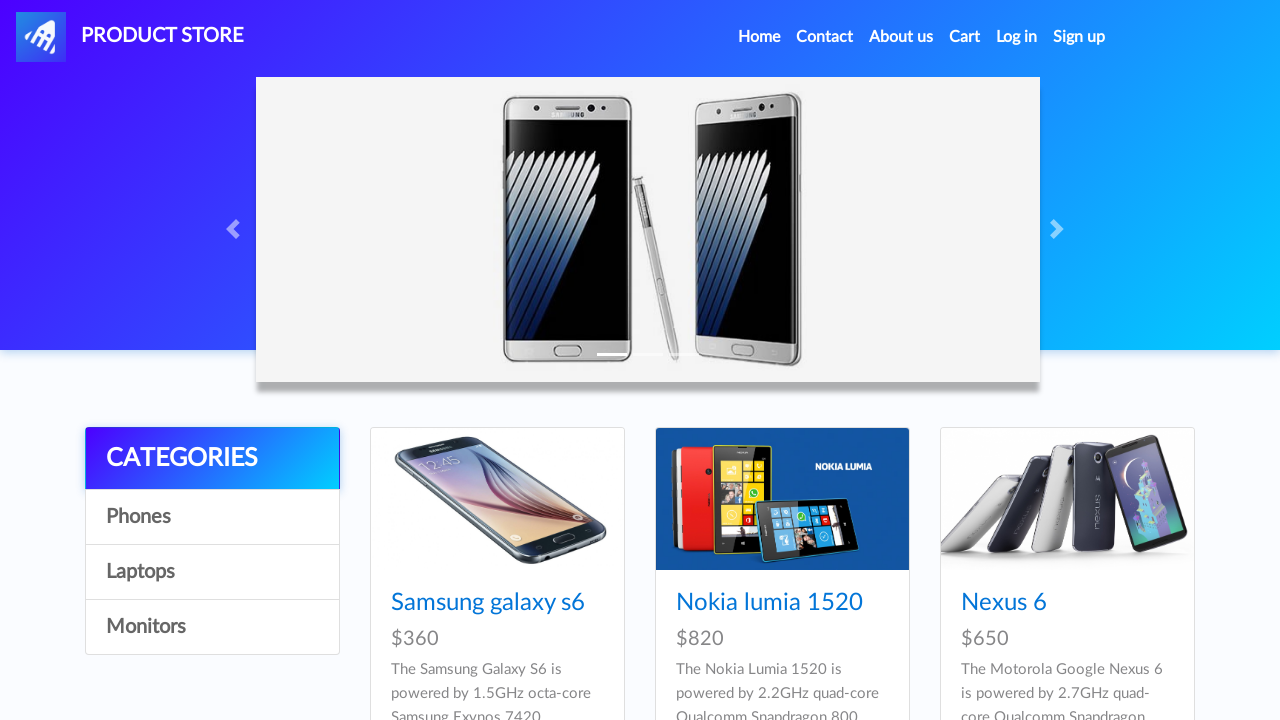

Waited for initial page to load (networkidle)
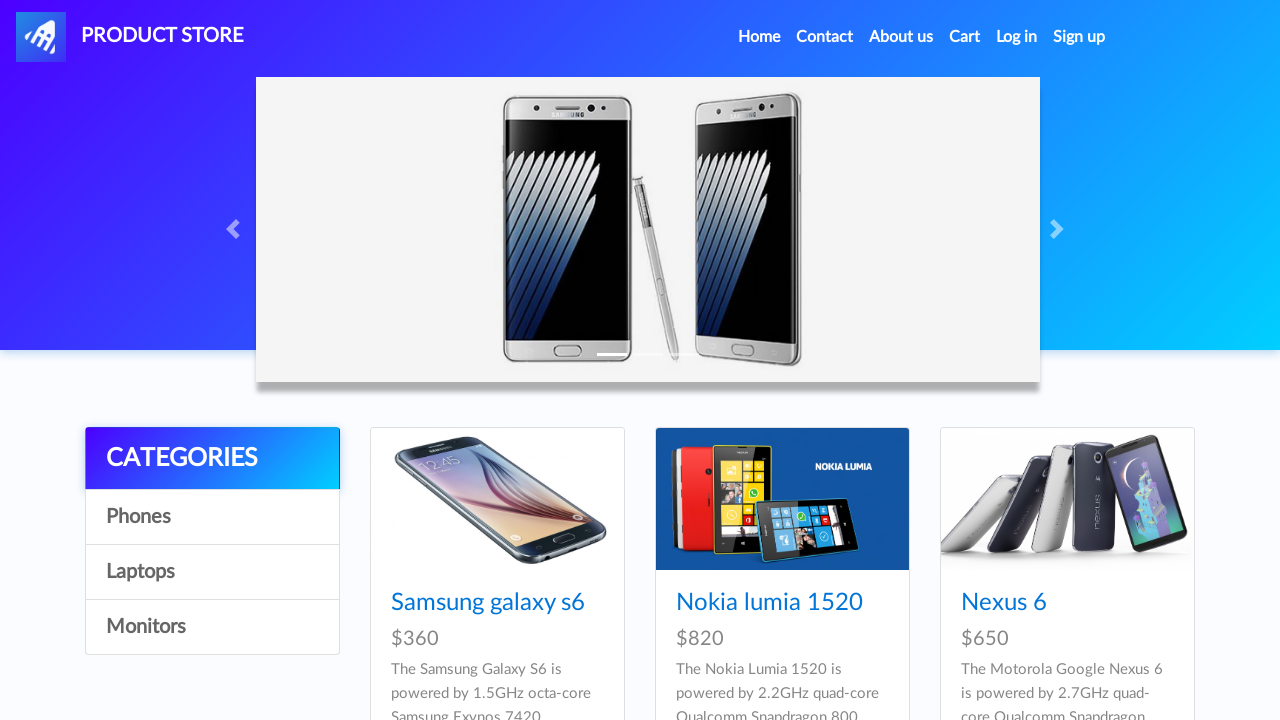

Clicked on Samsung Galaxy S6 product at (488, 603) on text=Samsung galaxy s6
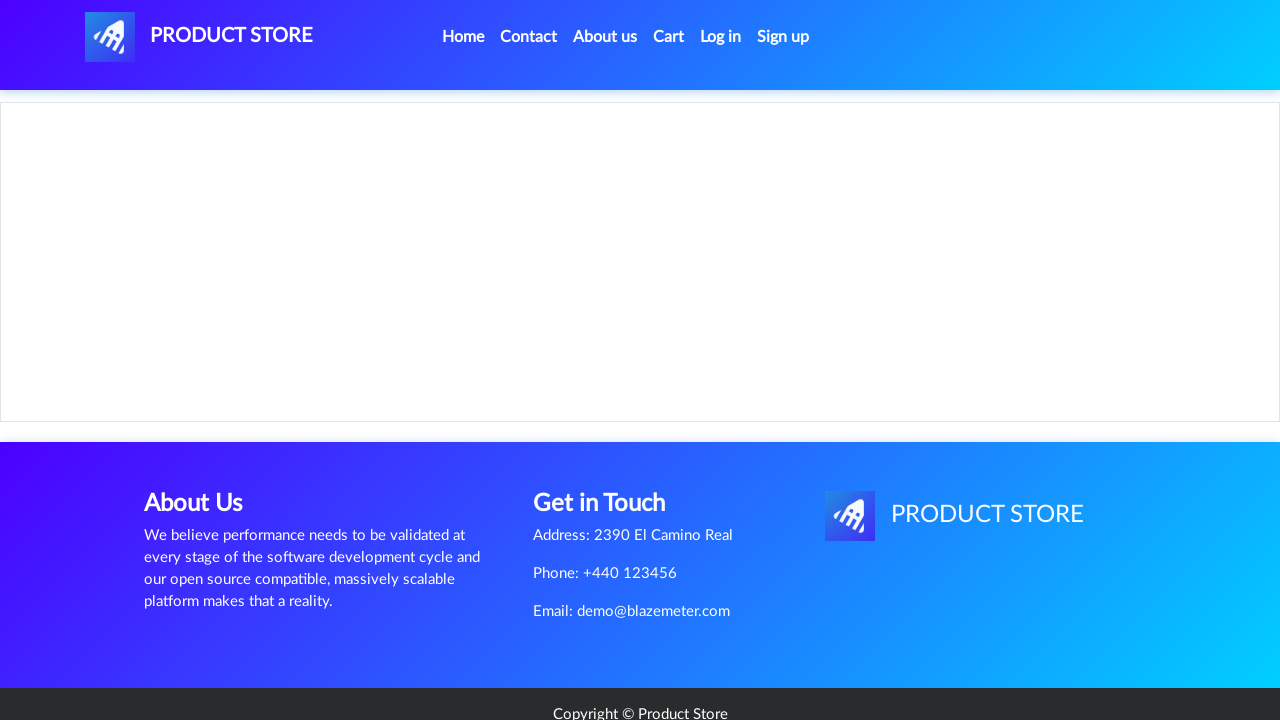

Product details page loaded (networkidle)
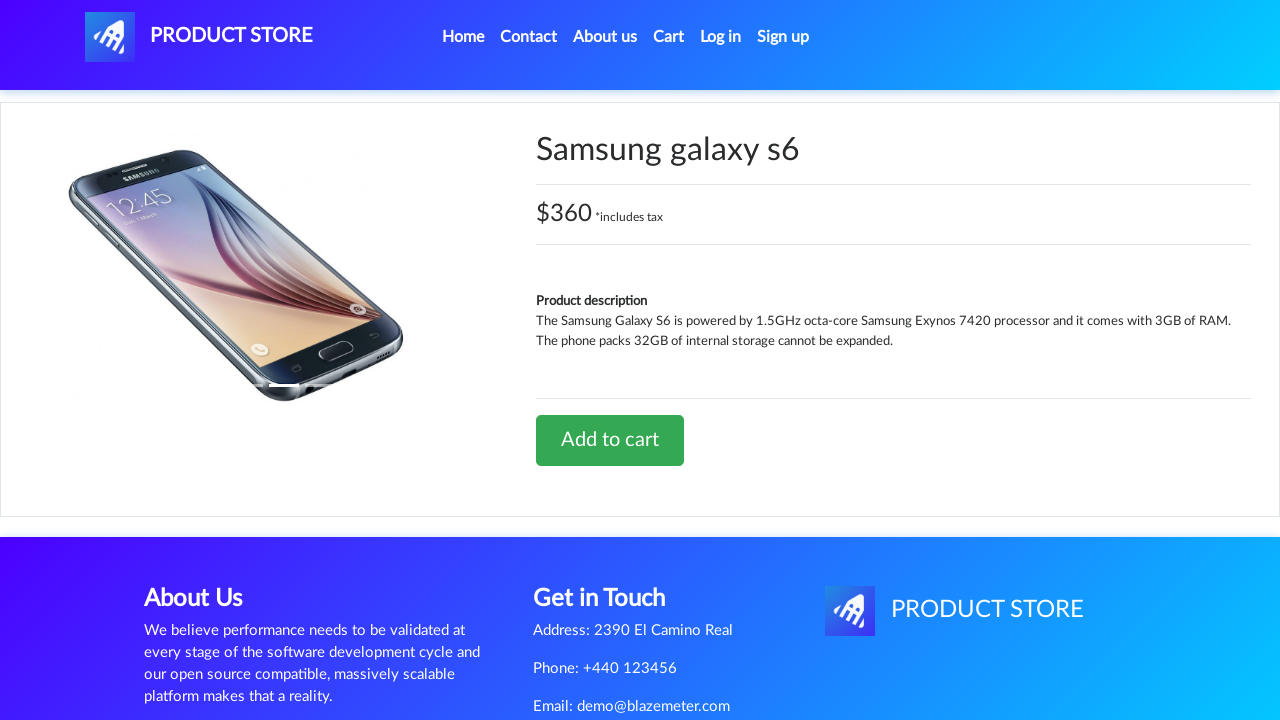

Clicked 'Add to cart' button at (610, 440) on text=Add to cart
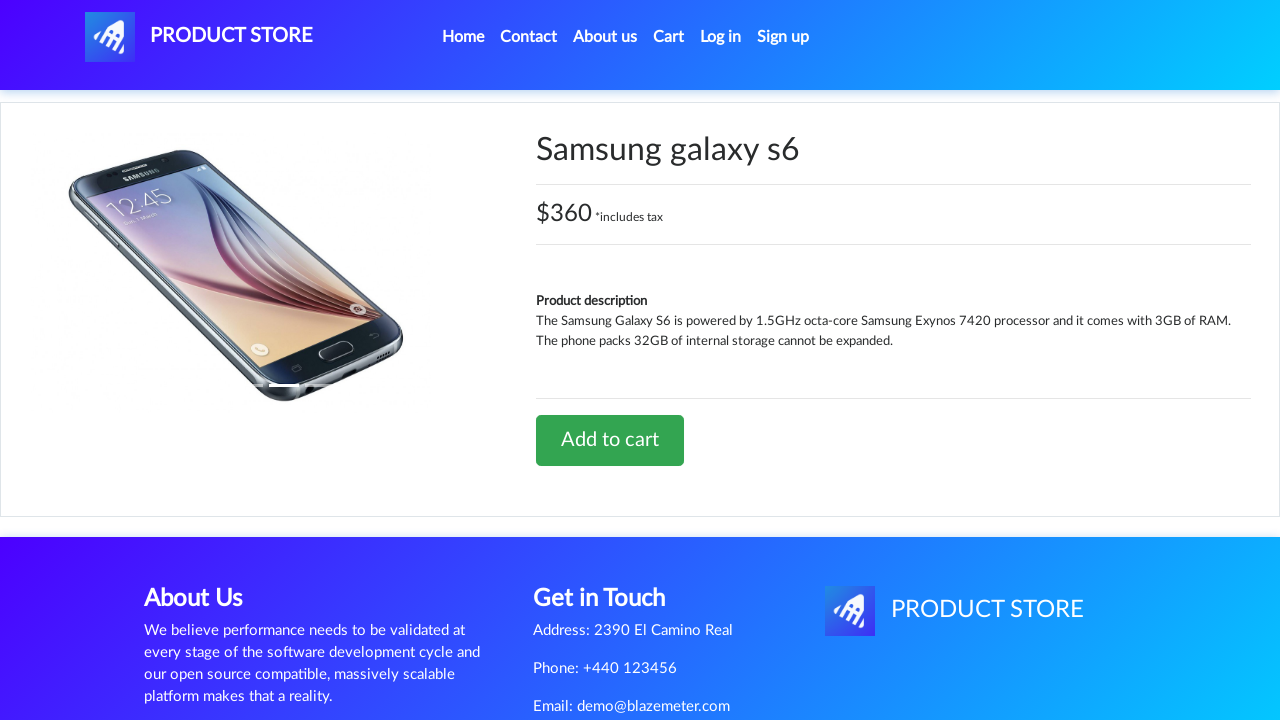

Set up alert dialog handler and accepted dialog
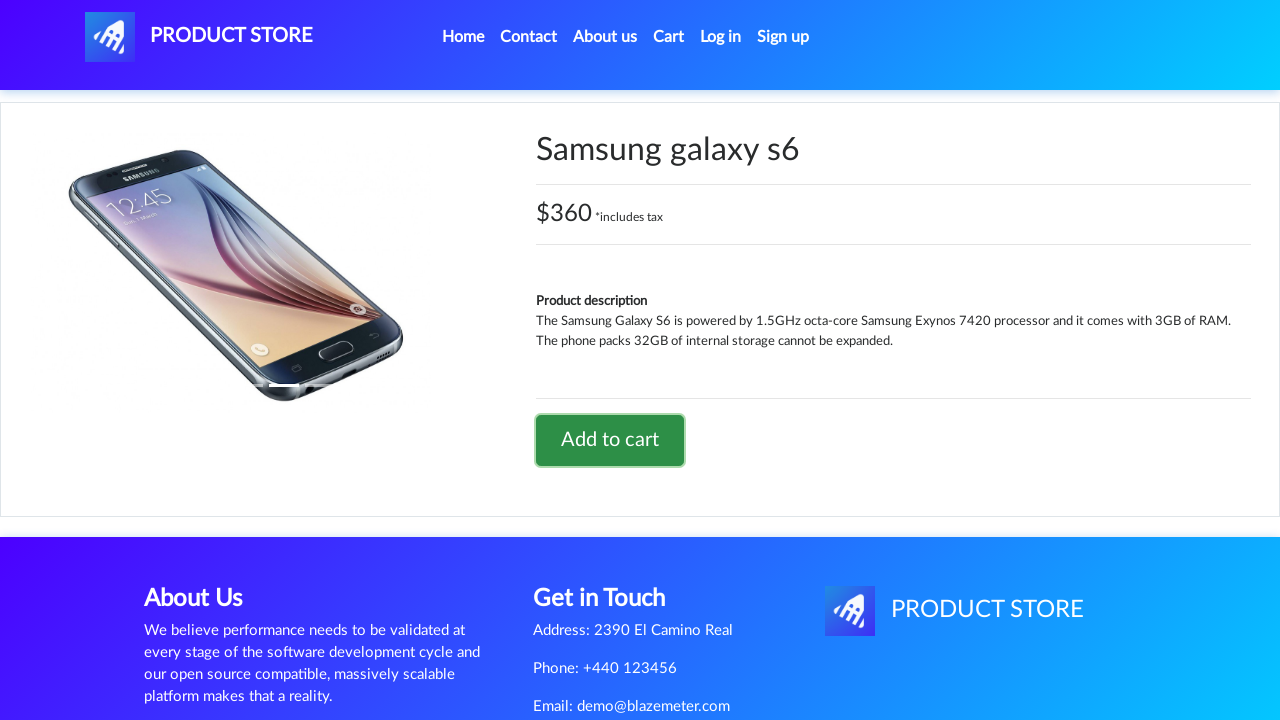

Waited 2 seconds for dialog to process
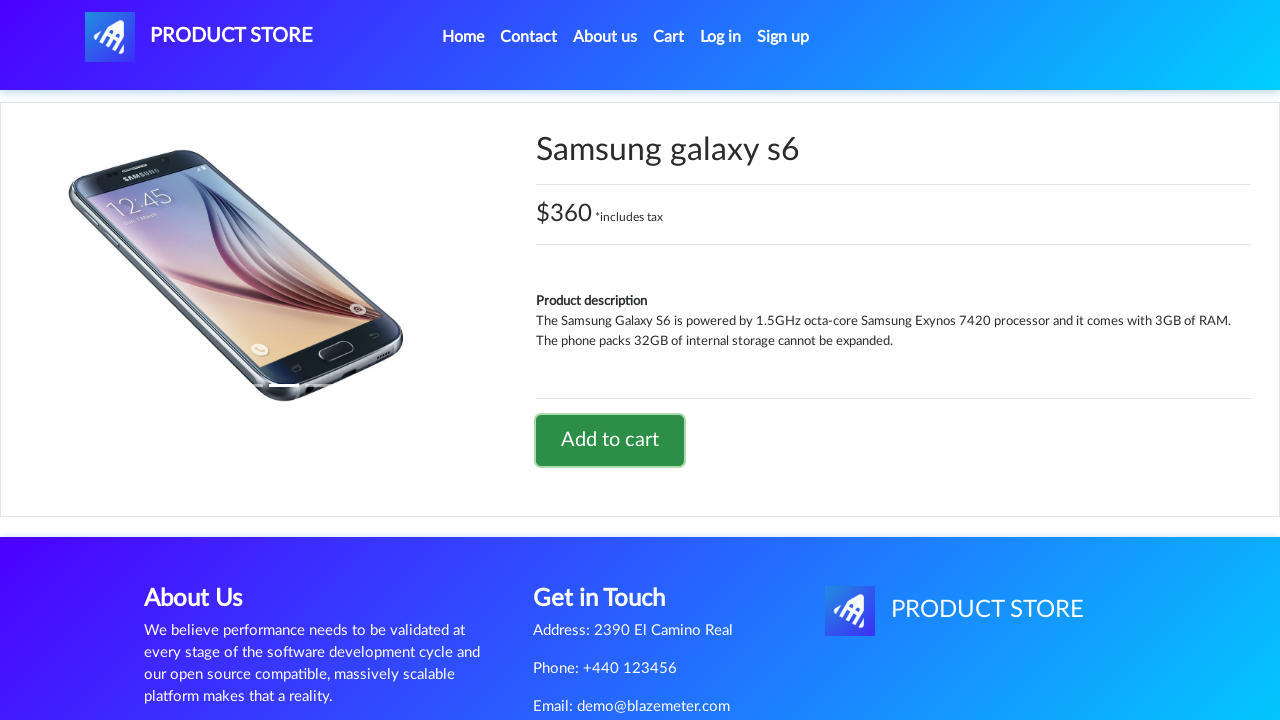

Clicked on Cart link in navigation at (669, 37) on a#cartur
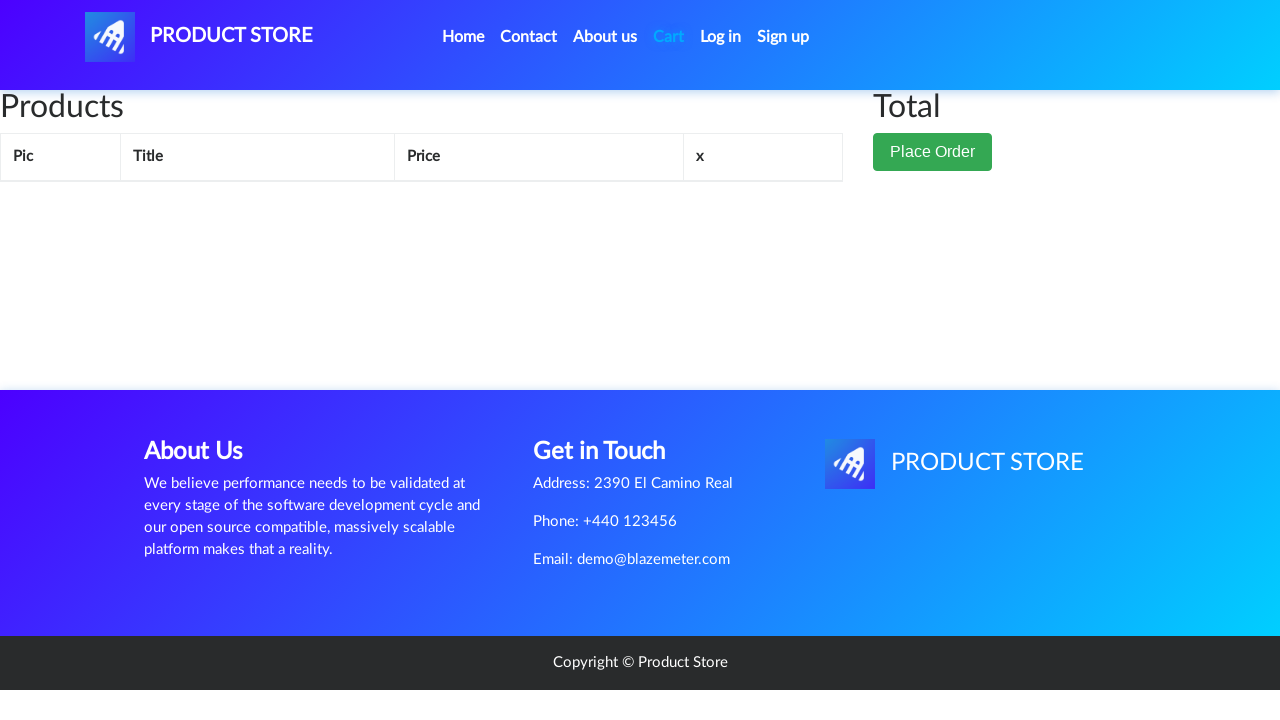

Cart page loaded (networkidle)
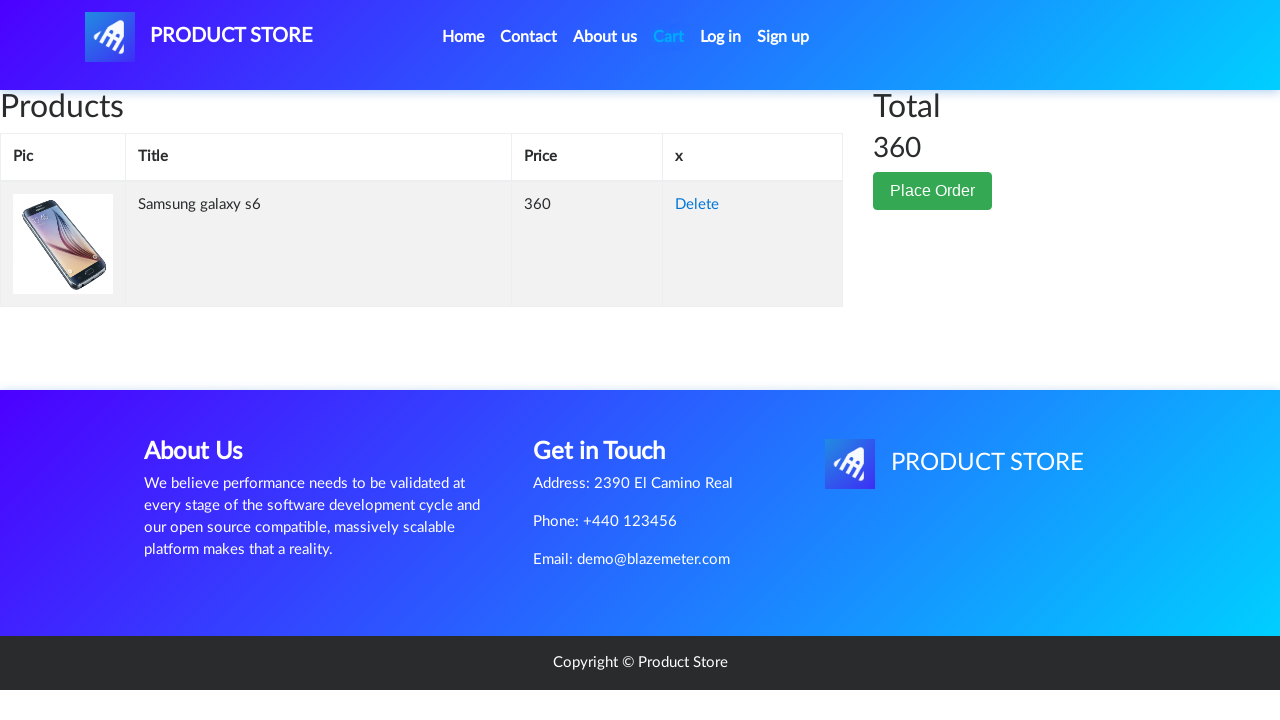

Waited 3 seconds for cart content to fully render
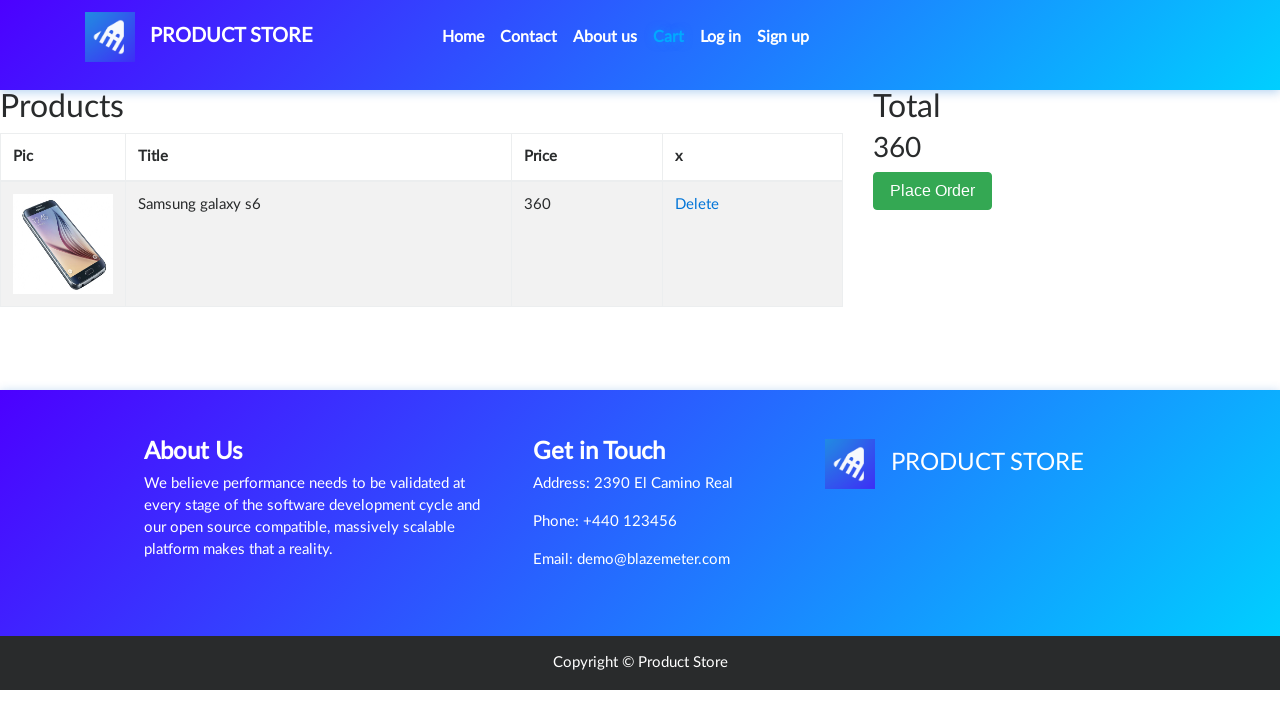

Verified Samsung Galaxy S6 product is present in cart
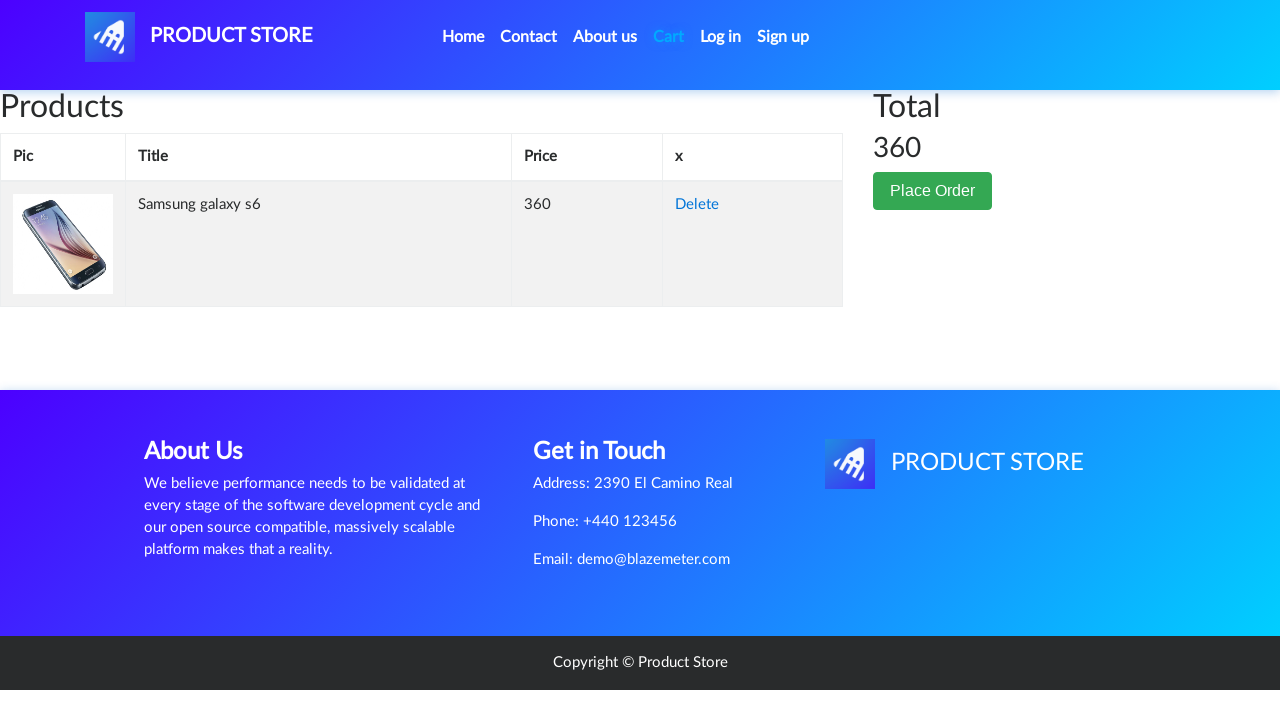

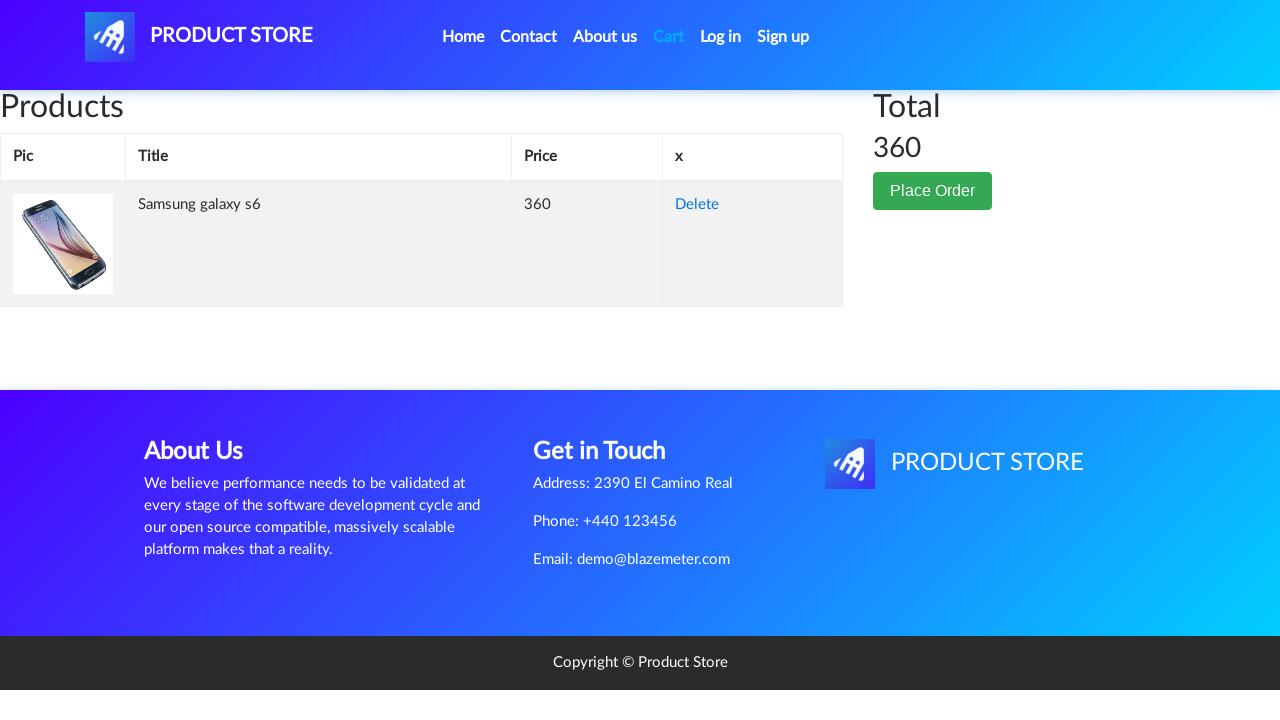